Tests a registration form by filling in required fields (first name, last name, email), submitting the form, and verifying the success message.

Starting URL: http://suninjuly.github.io/registration1.html

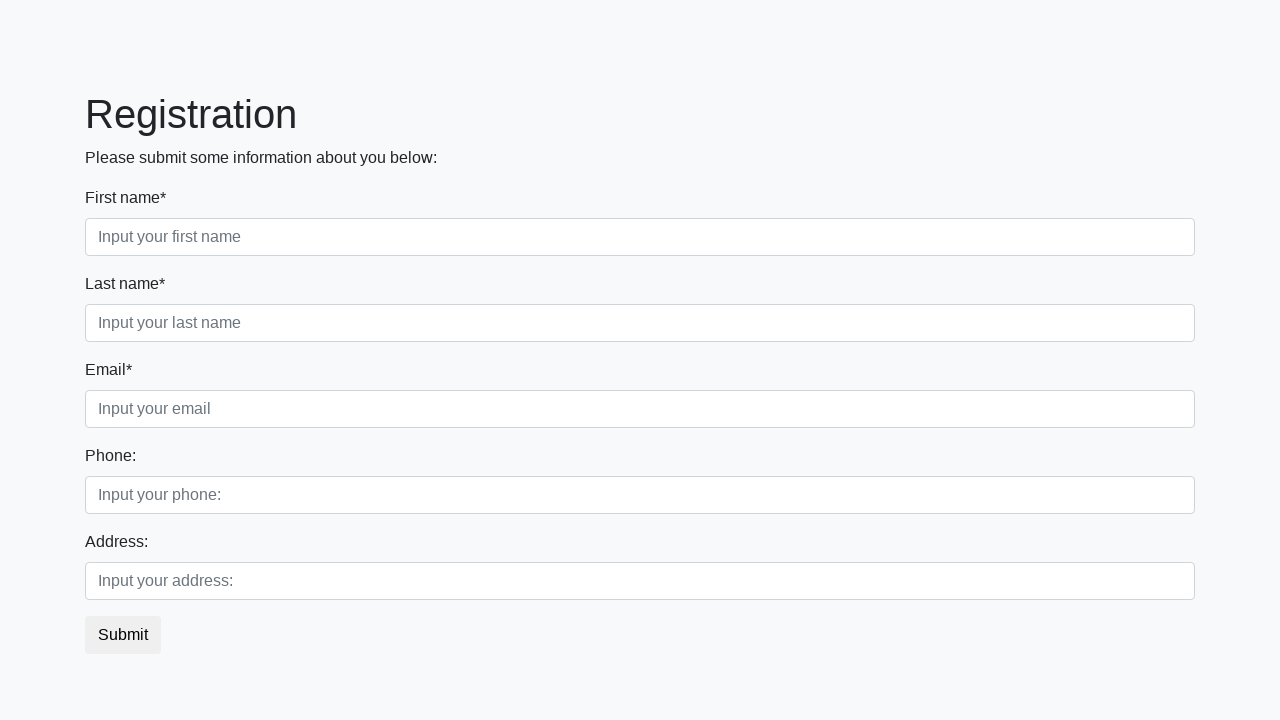

Filled first name field with 'Ivan' on input.first:required
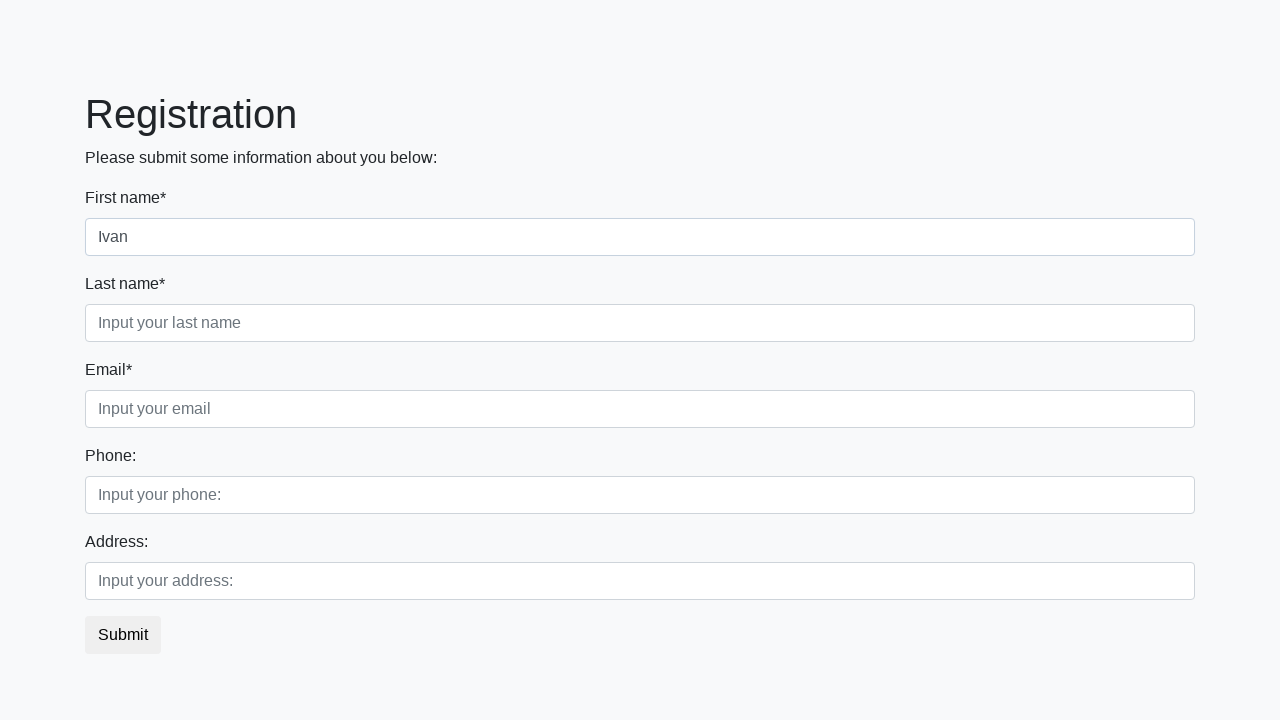

Filled last name field with 'Petrov' on input.second:required
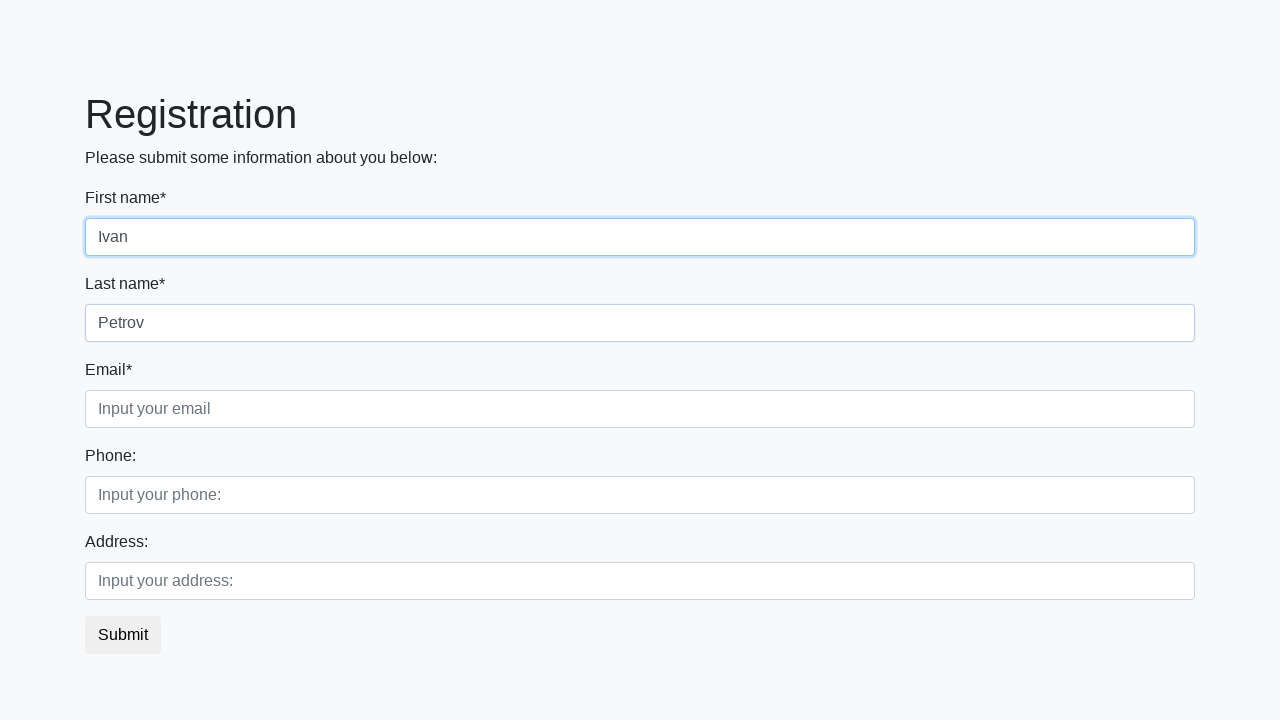

Filled email field with 'ivan.petrov@example.com' on input.third:required
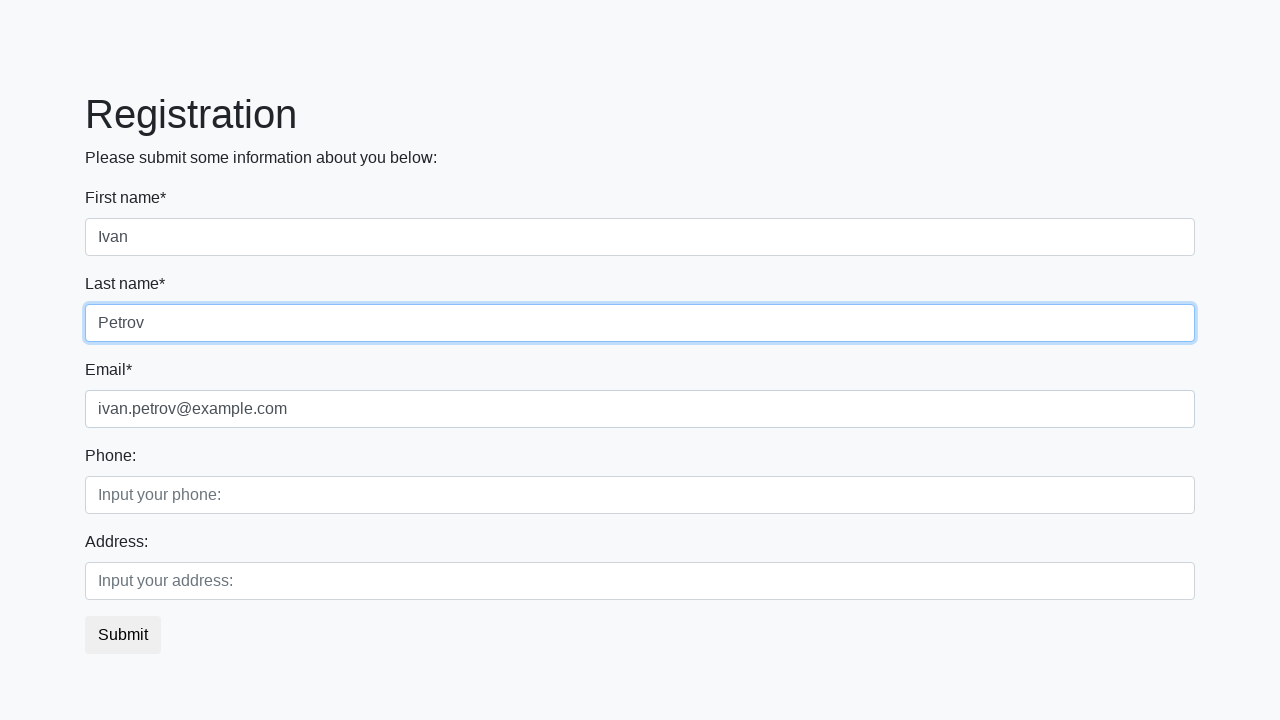

Clicked submit button to register at (123, 635) on button.btn
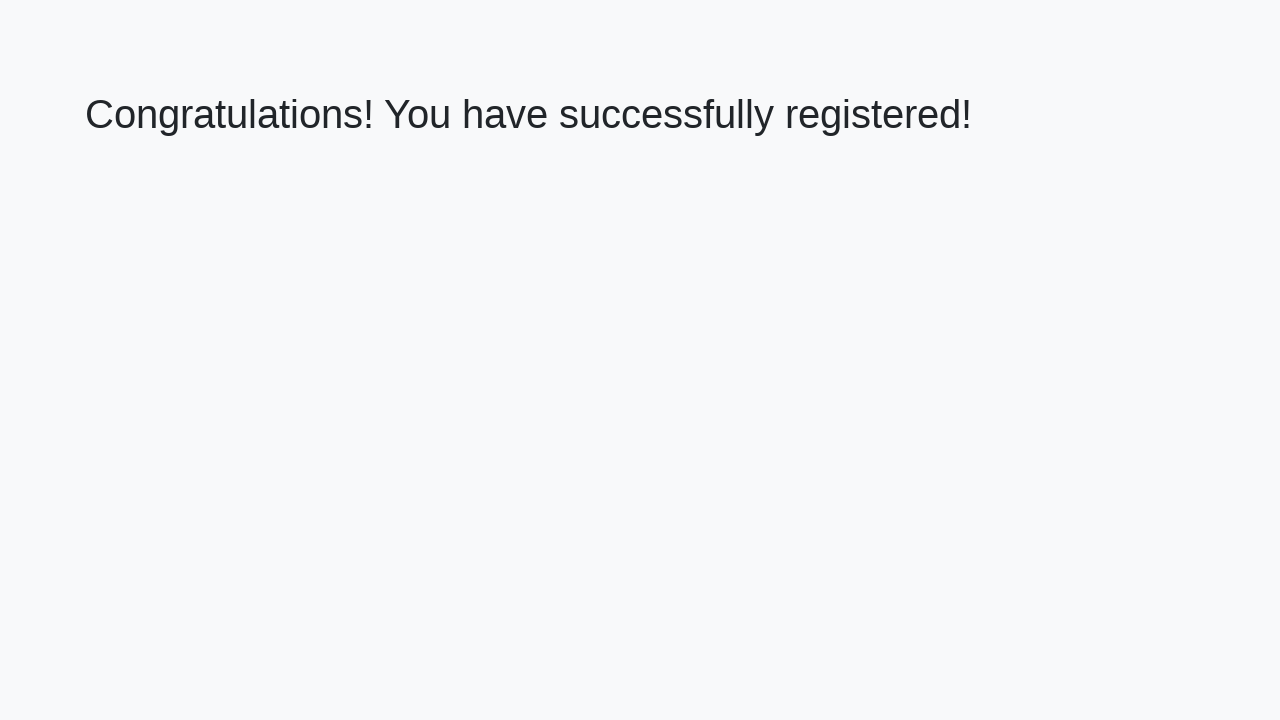

Success message heading loaded
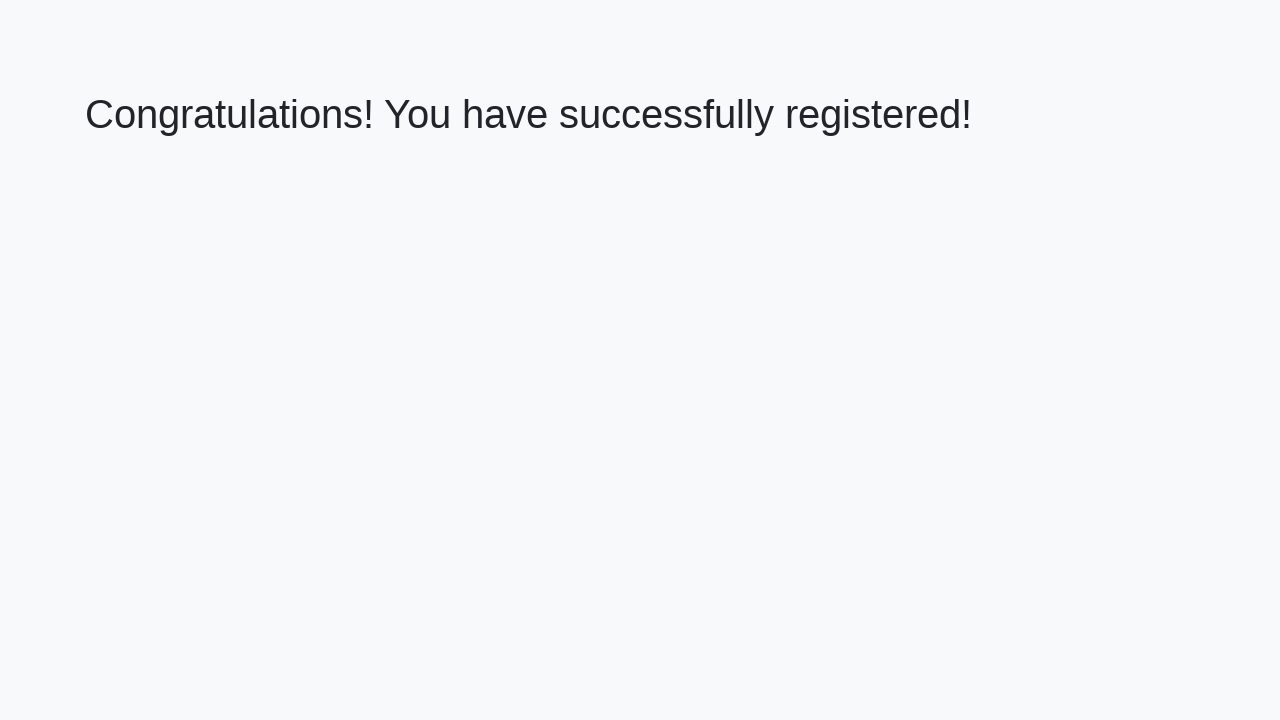

Retrieved success message text
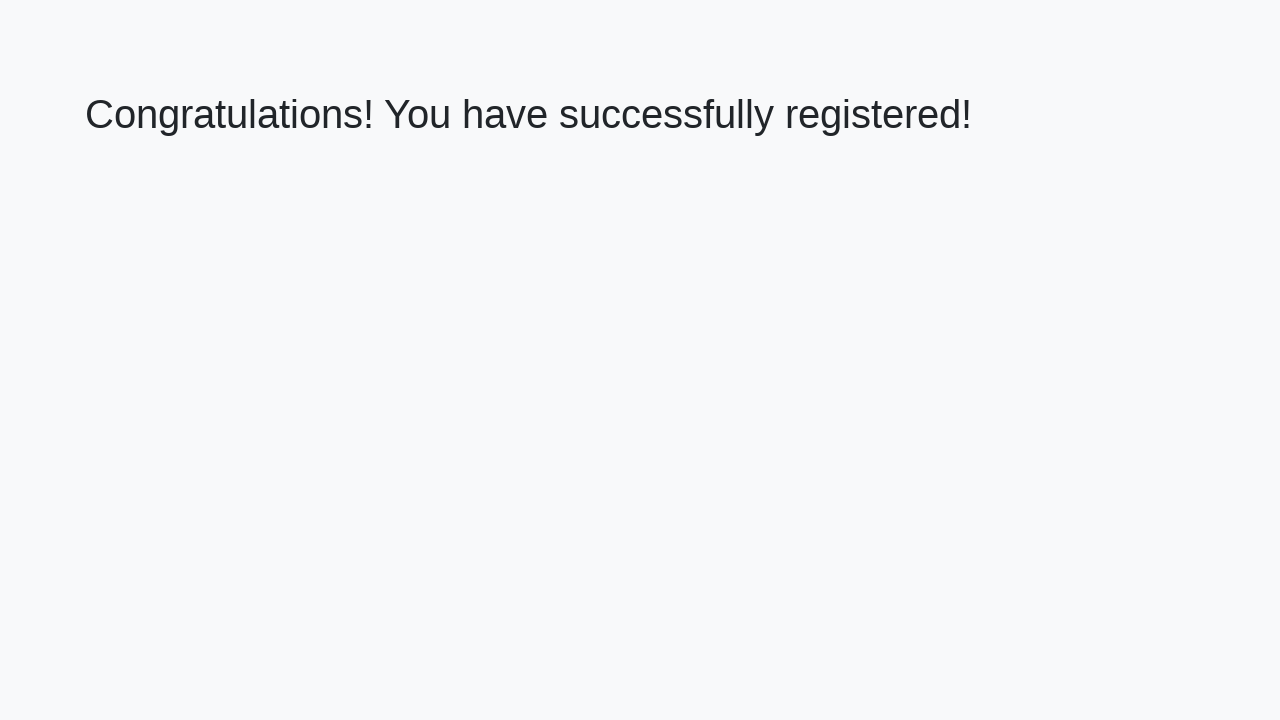

Verified success message: 'Congratulations! You have successfully registered!'
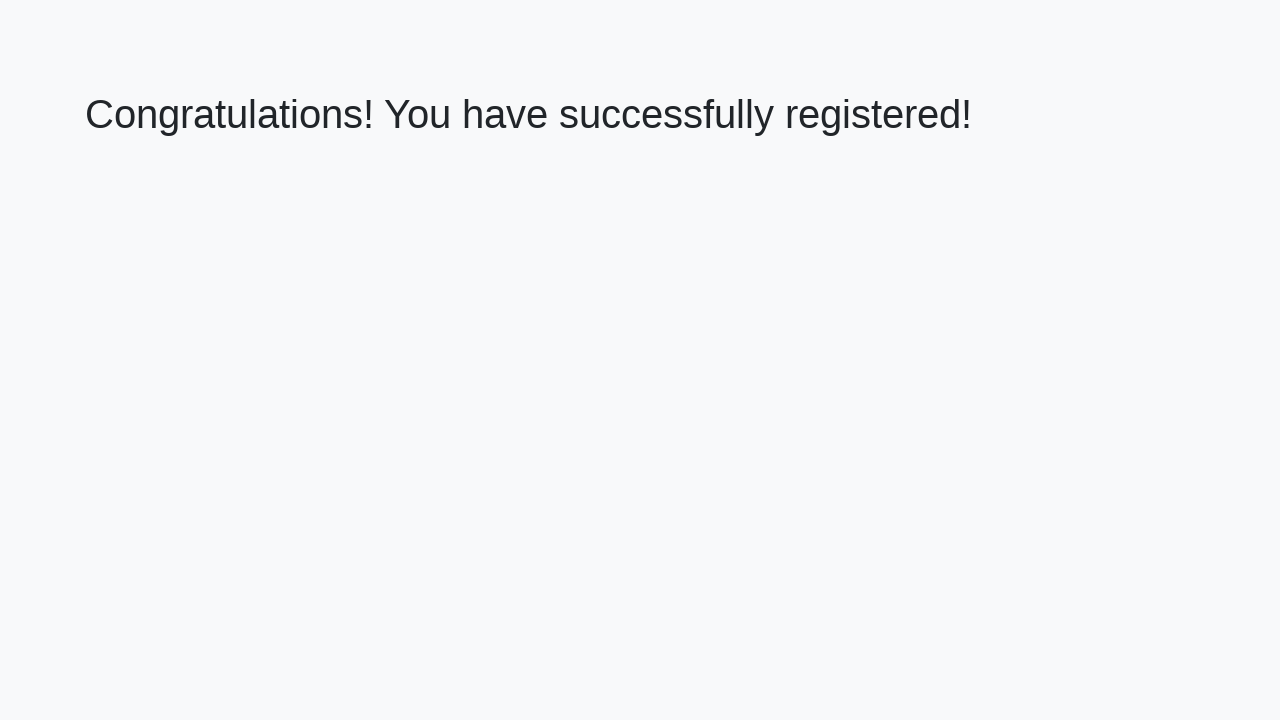

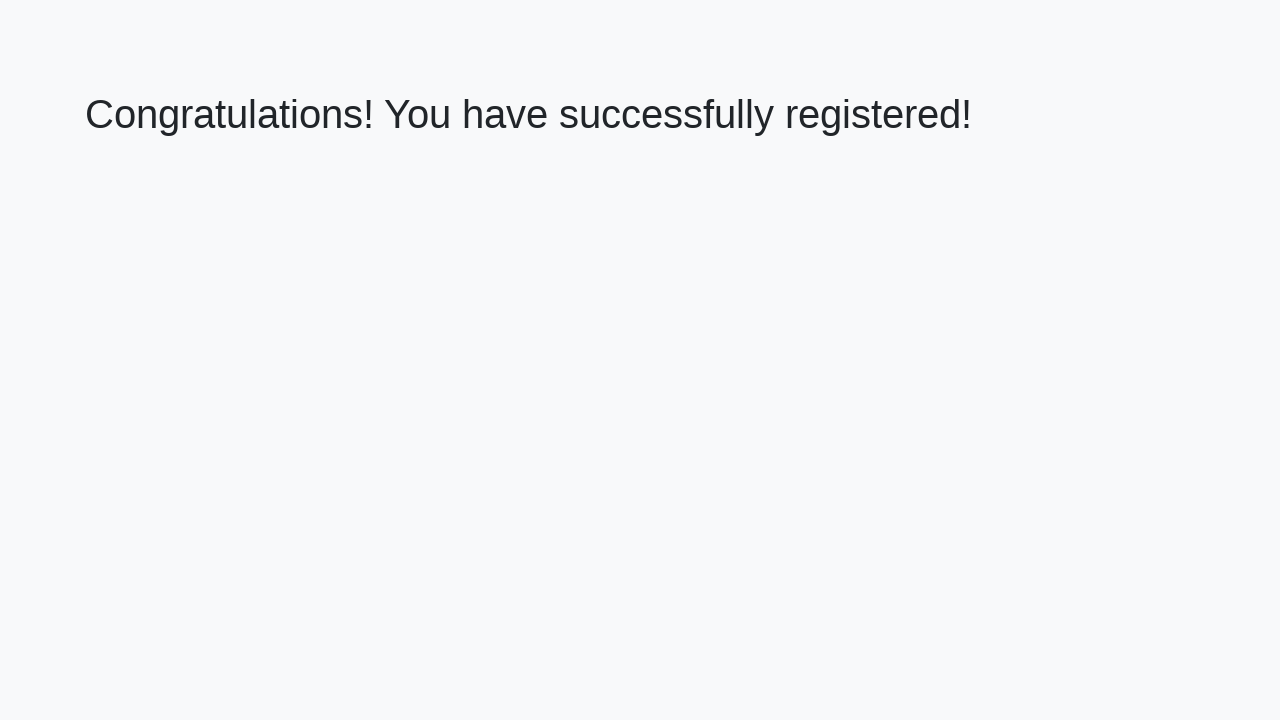